Tests jQuery UI draggable functionality by dragging an element to a new position within an iframe

Starting URL: https://jqueryui.com/draggable/

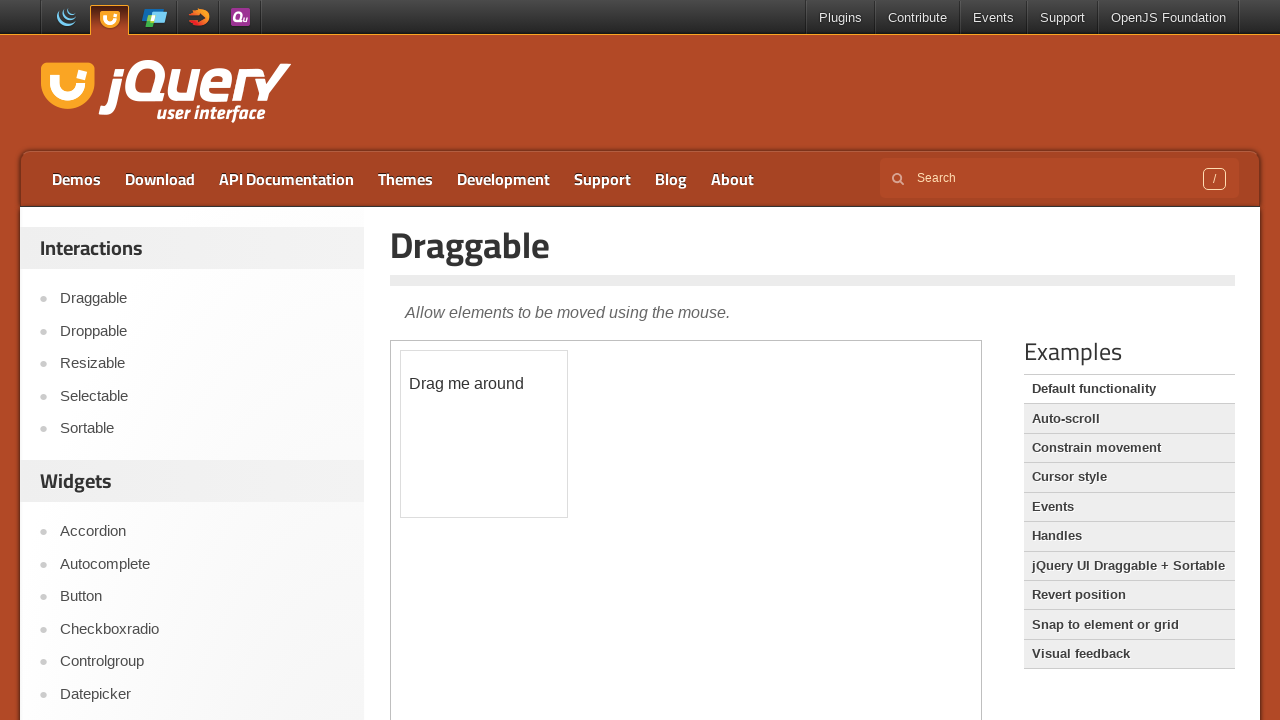

Located the demo iframe containing draggable element
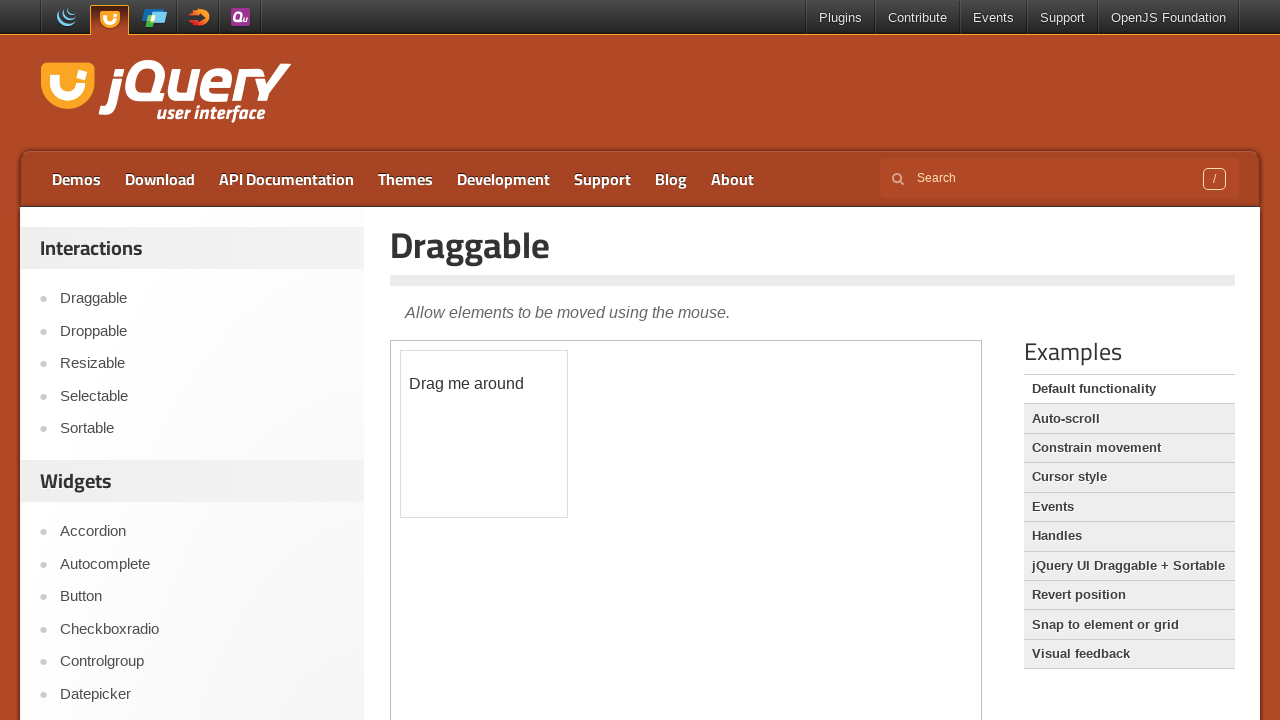

Located the draggable element within the iframe
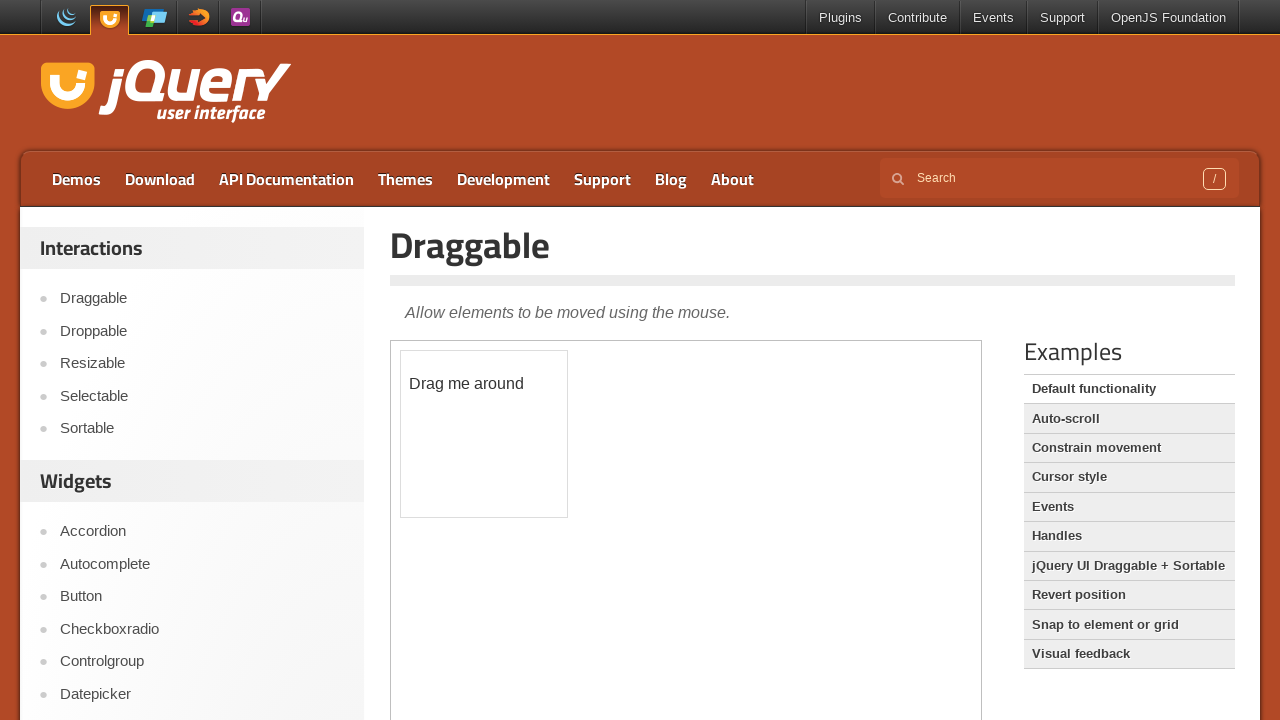

Dragged the element 100 pixels in x and y directions at (501, 451)
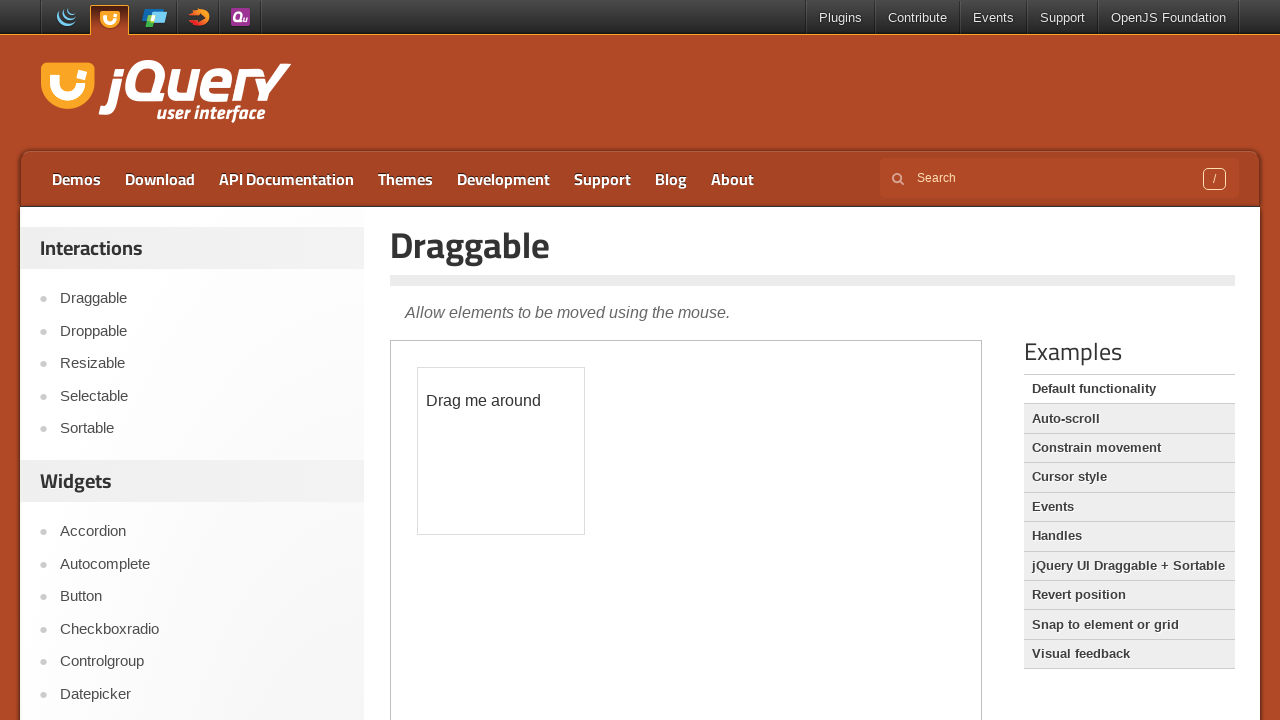

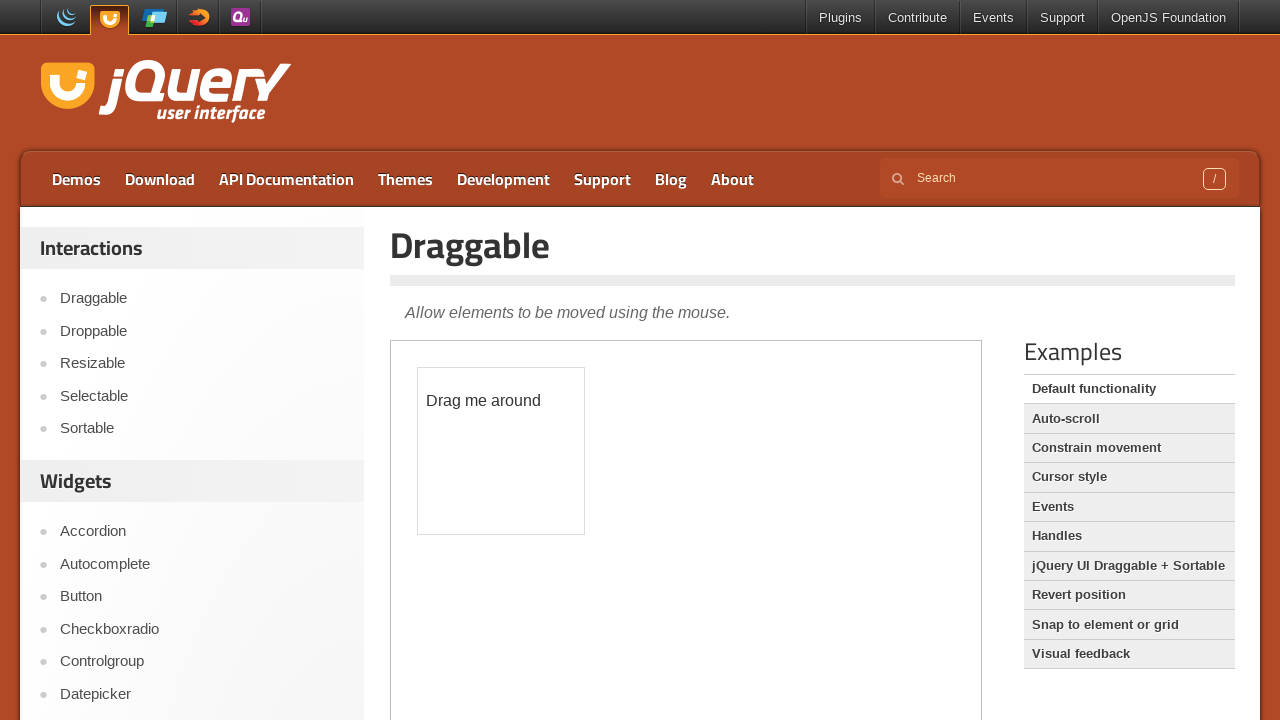